Tests un-marking items as complete by unchecking a previously checked checkbox

Starting URL: https://demo.playwright.dev/todomvc

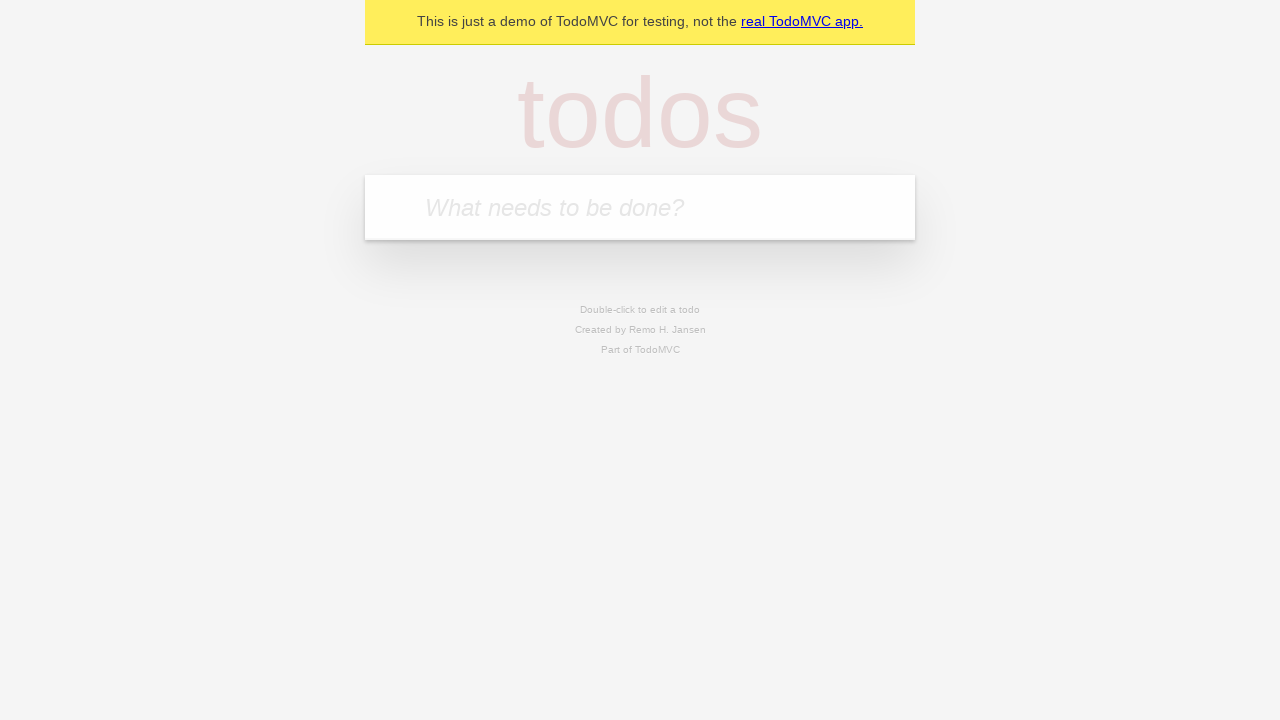

Filled todo input with 'buy some cheese' on internal:attr=[placeholder="What needs to be done?"i]
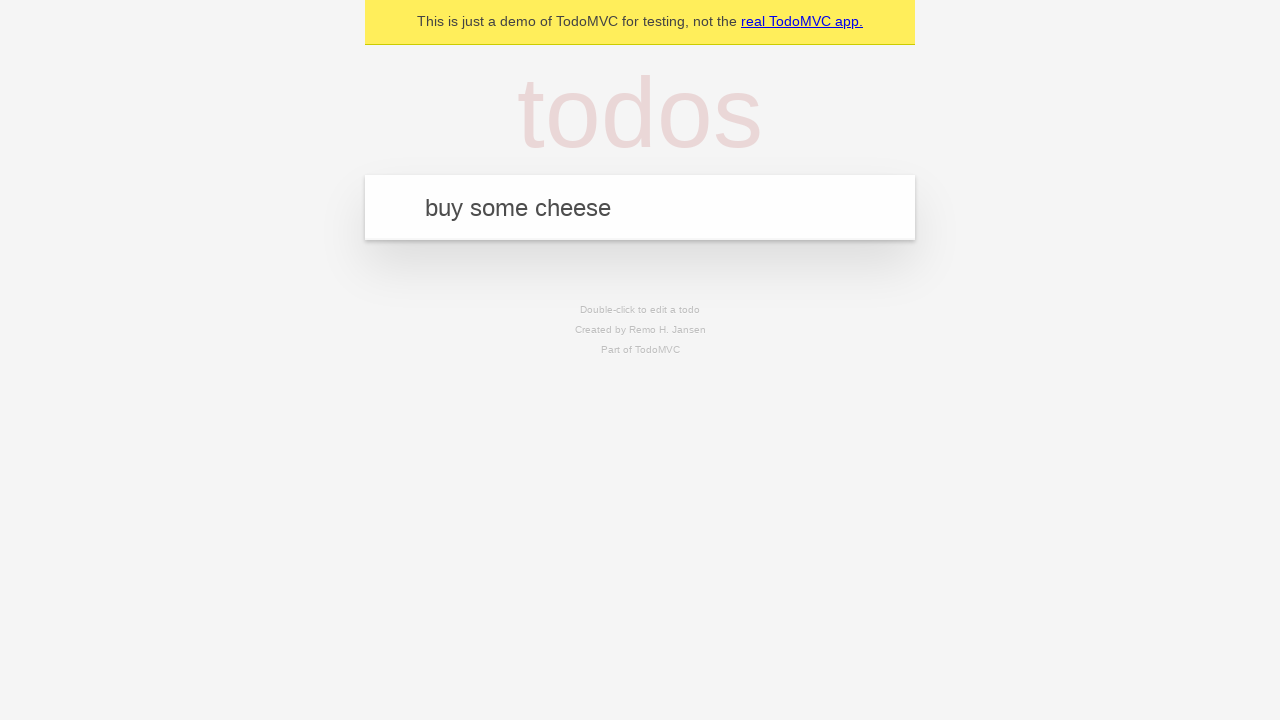

Pressed Enter to add first todo item on internal:attr=[placeholder="What needs to be done?"i]
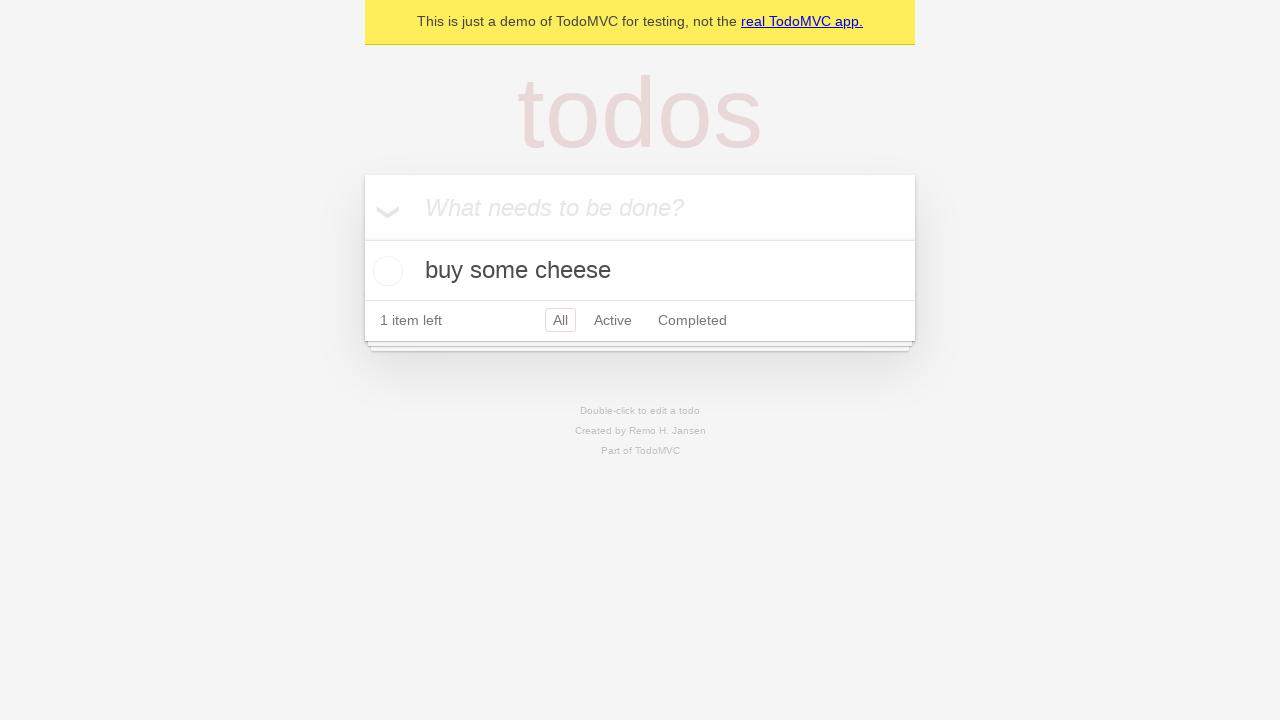

Filled todo input with 'feed the cat' on internal:attr=[placeholder="What needs to be done?"i]
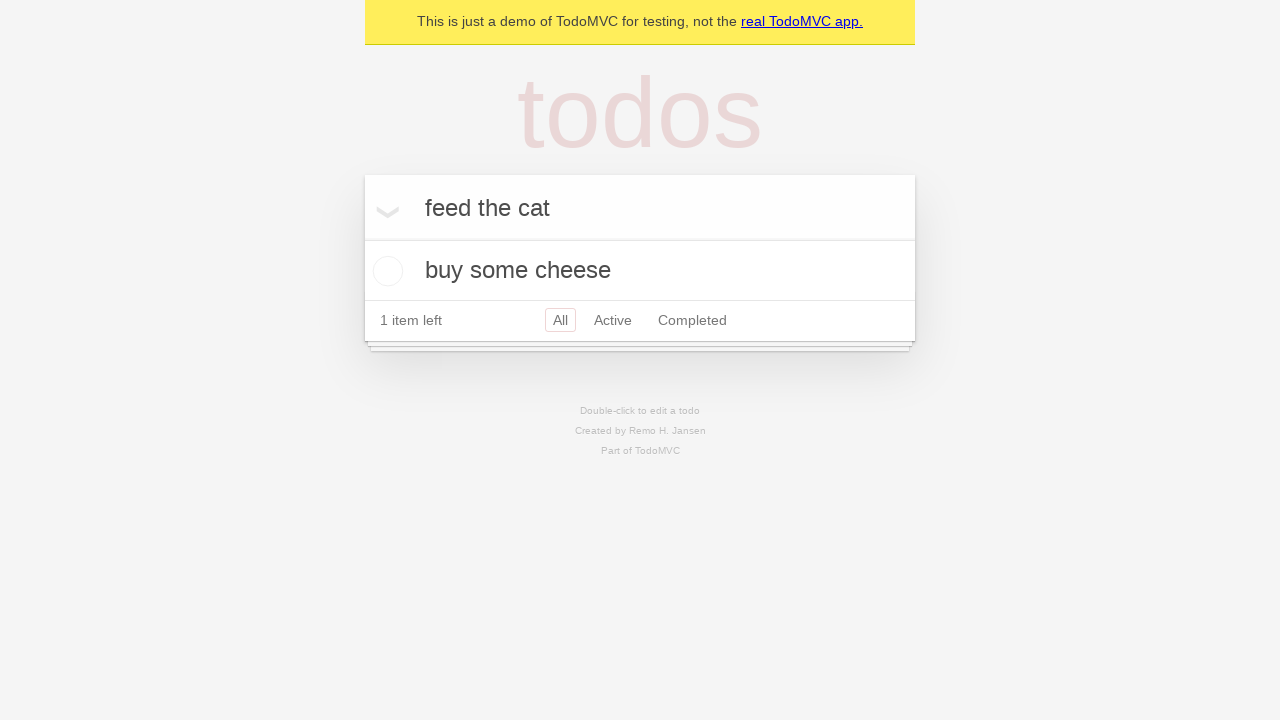

Pressed Enter to add second todo item on internal:attr=[placeholder="What needs to be done?"i]
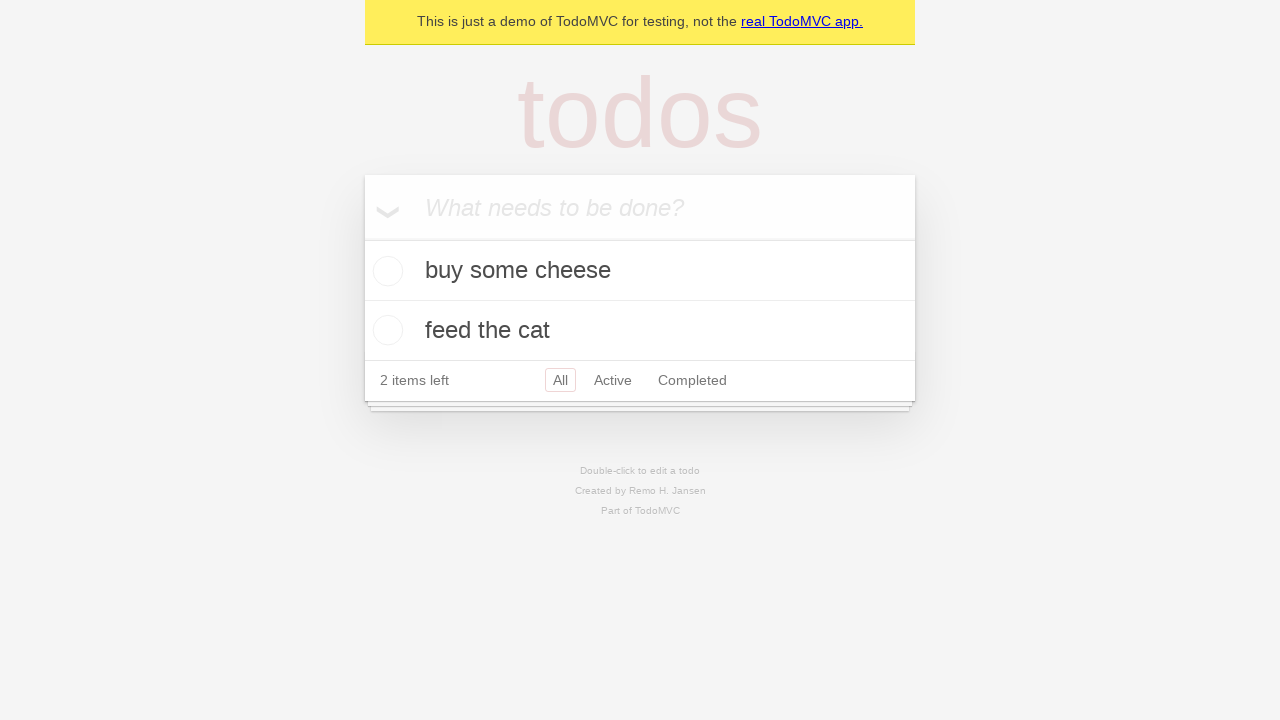

Checked the first todo item checkbox at (385, 271) on internal:testid=[data-testid="todo-item"s] >> nth=0 >> internal:role=checkbox
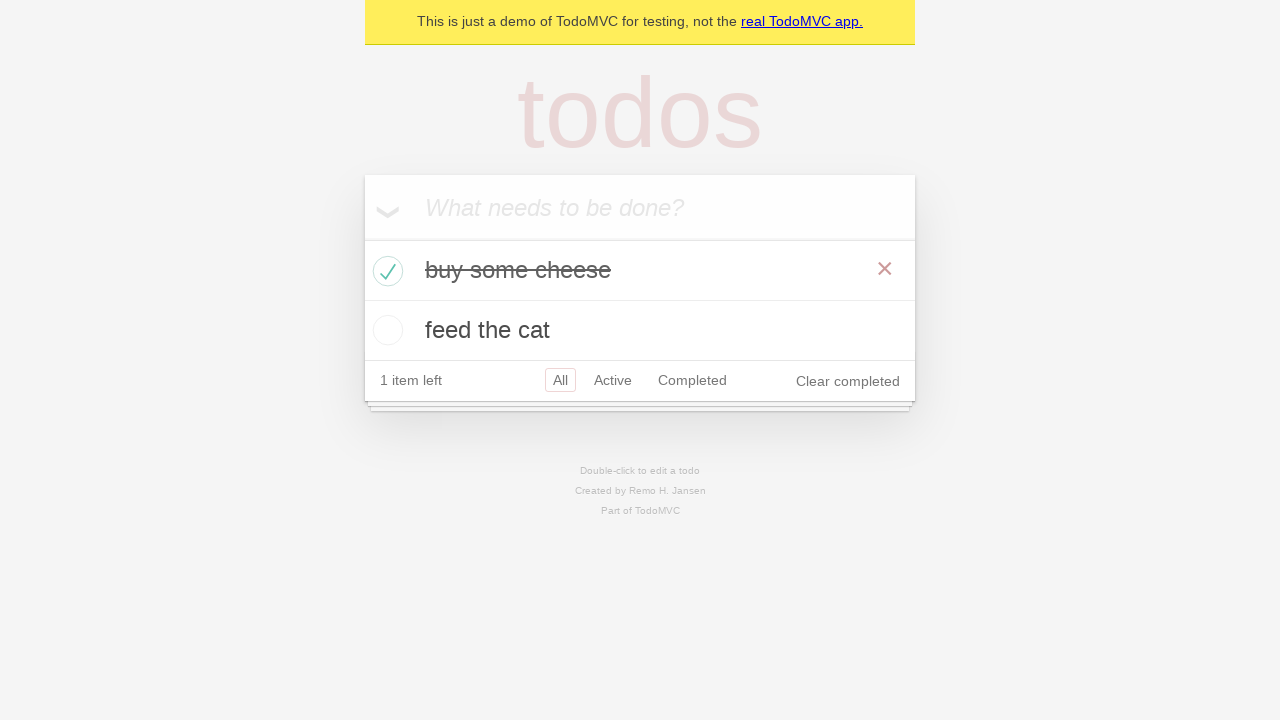

Unchecked the first todo item checkbox to mark as incomplete at (385, 271) on internal:testid=[data-testid="todo-item"s] >> nth=0 >> internal:role=checkbox
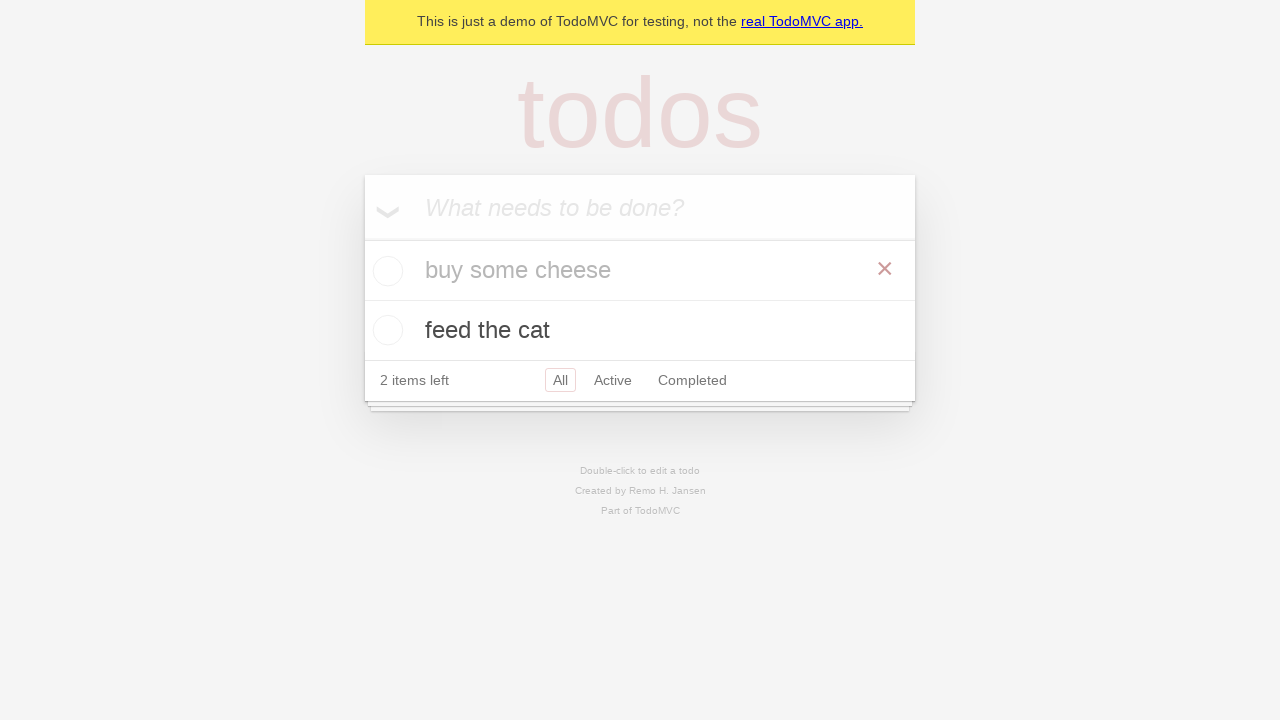

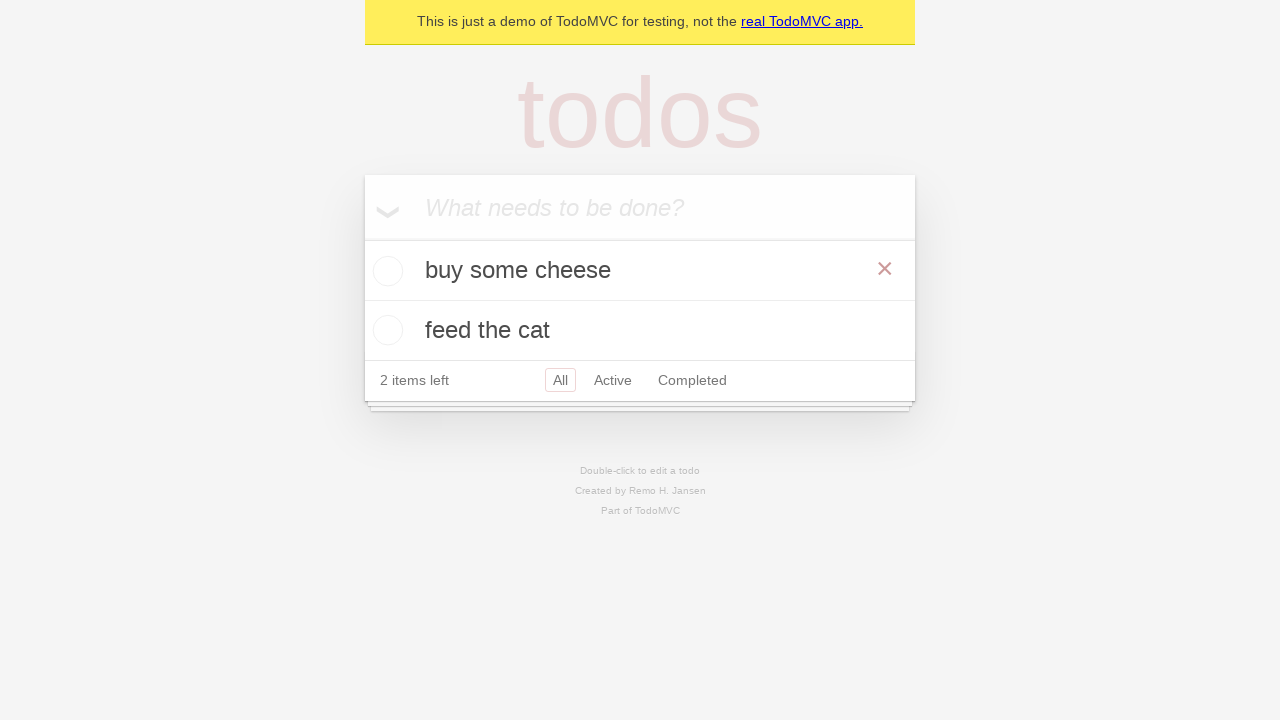